Tests pressing the tab key without targeting a specific element and verifies the page displays "You entered: TAB"

Starting URL: http://the-internet.herokuapp.com/key_presses

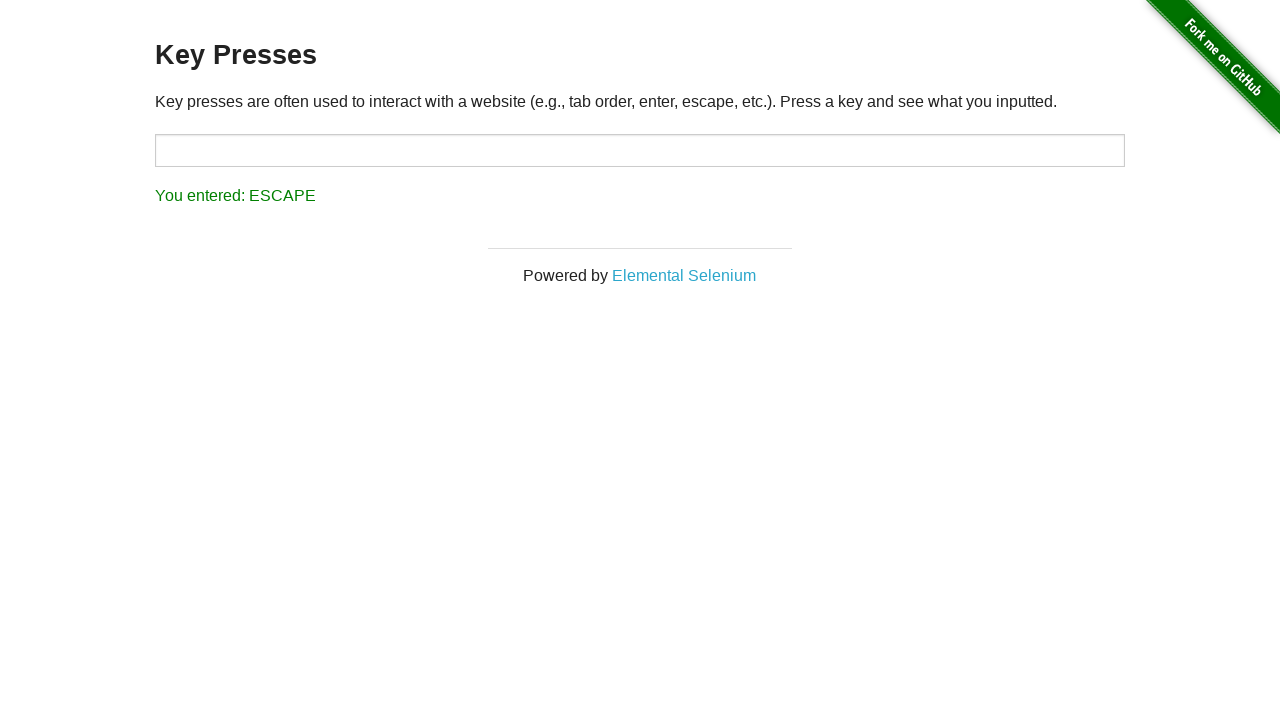

Navigated to key presses test page
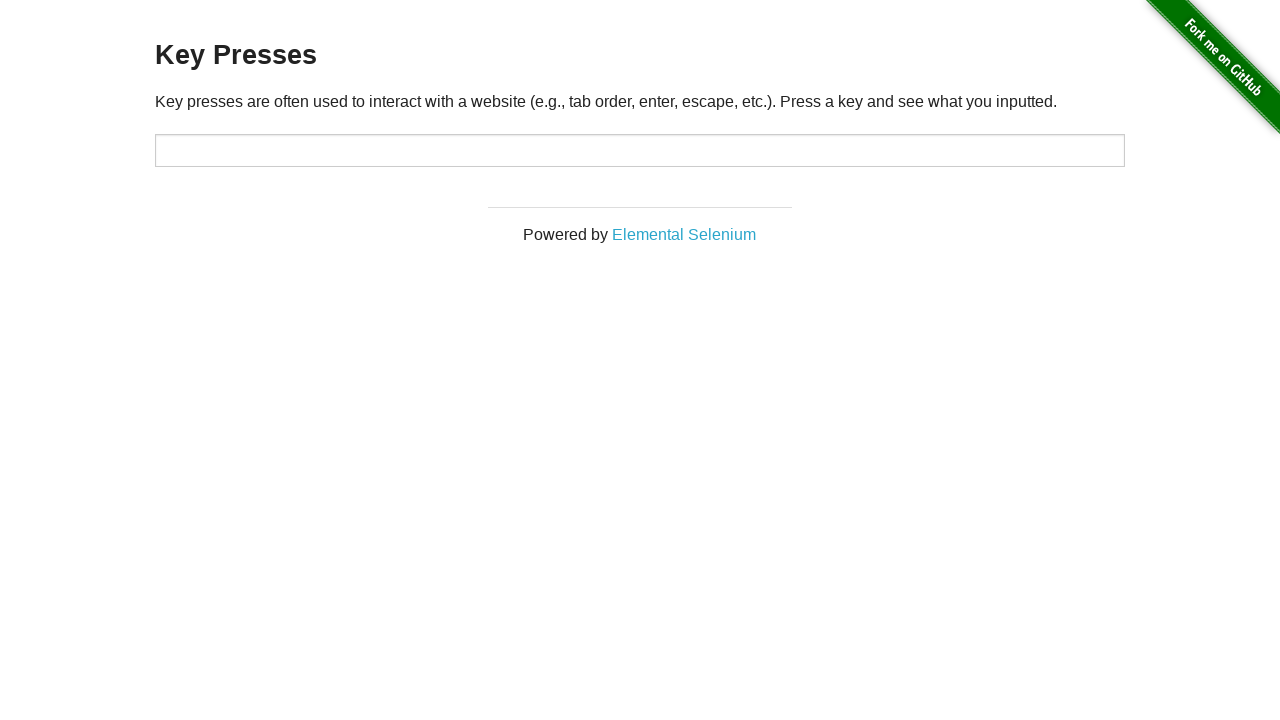

Pressed the Tab key
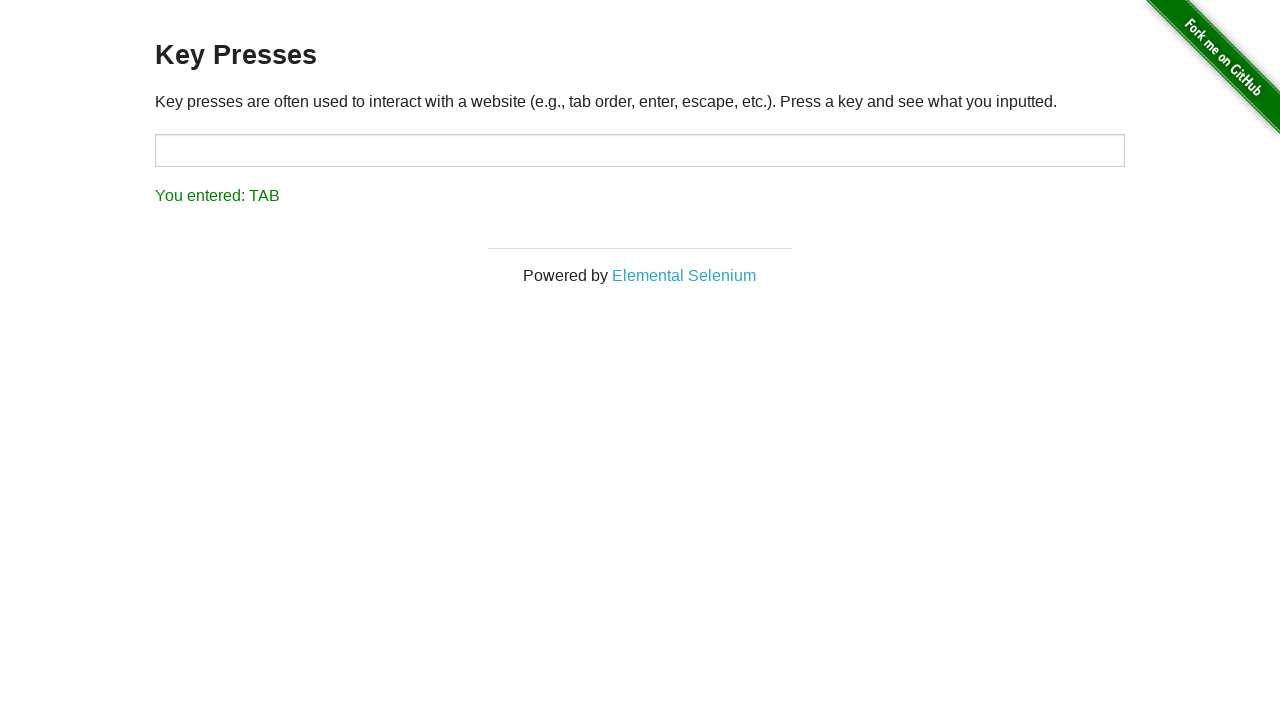

Result element loaded and is visible
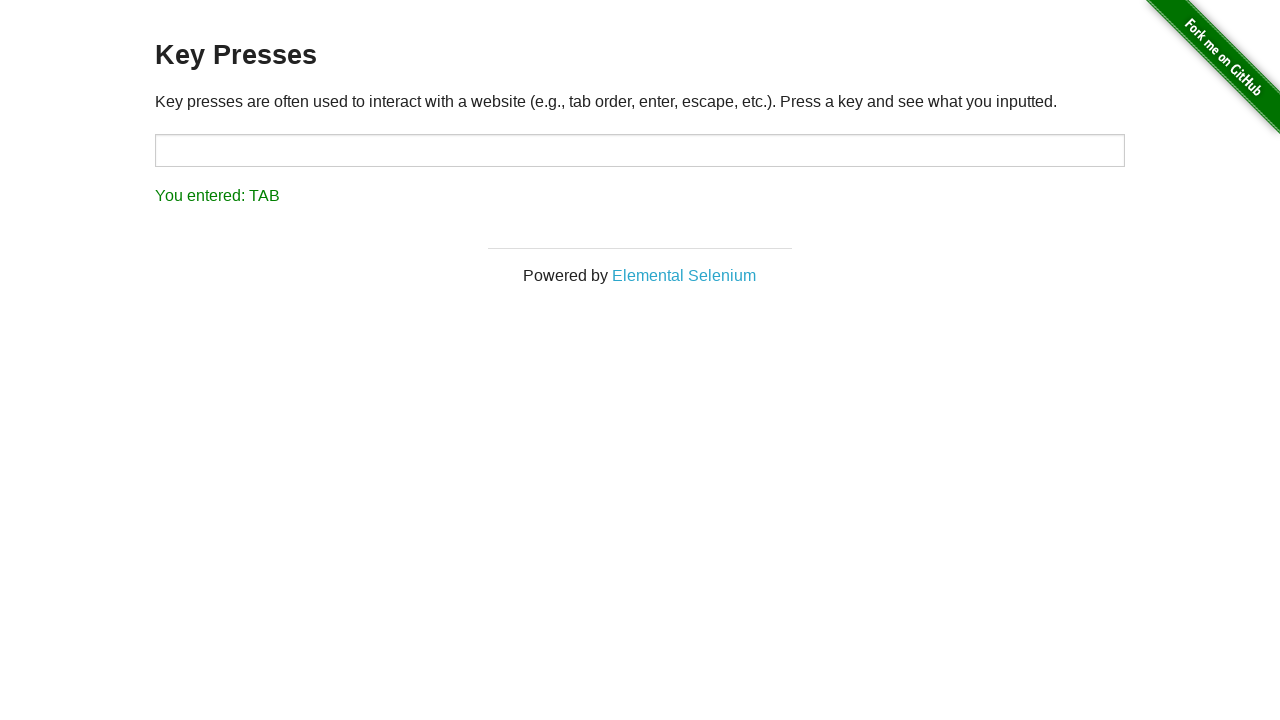

Verified page displays 'You entered: TAB'
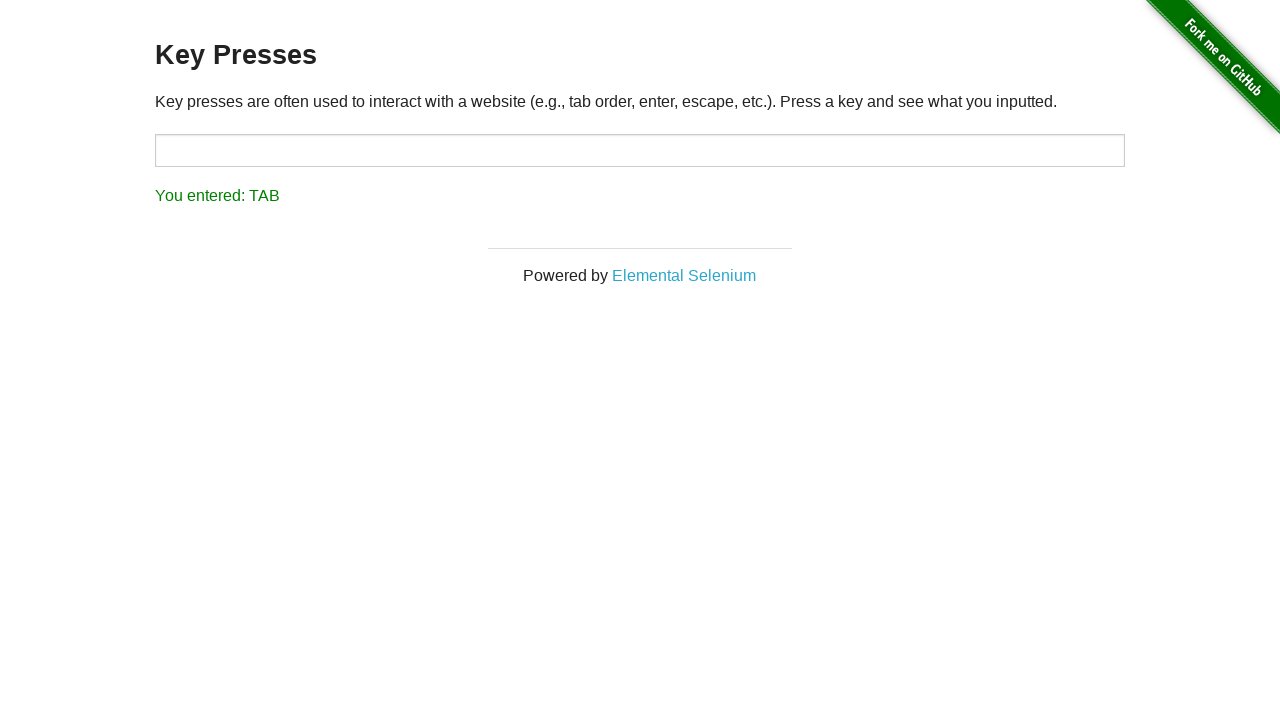

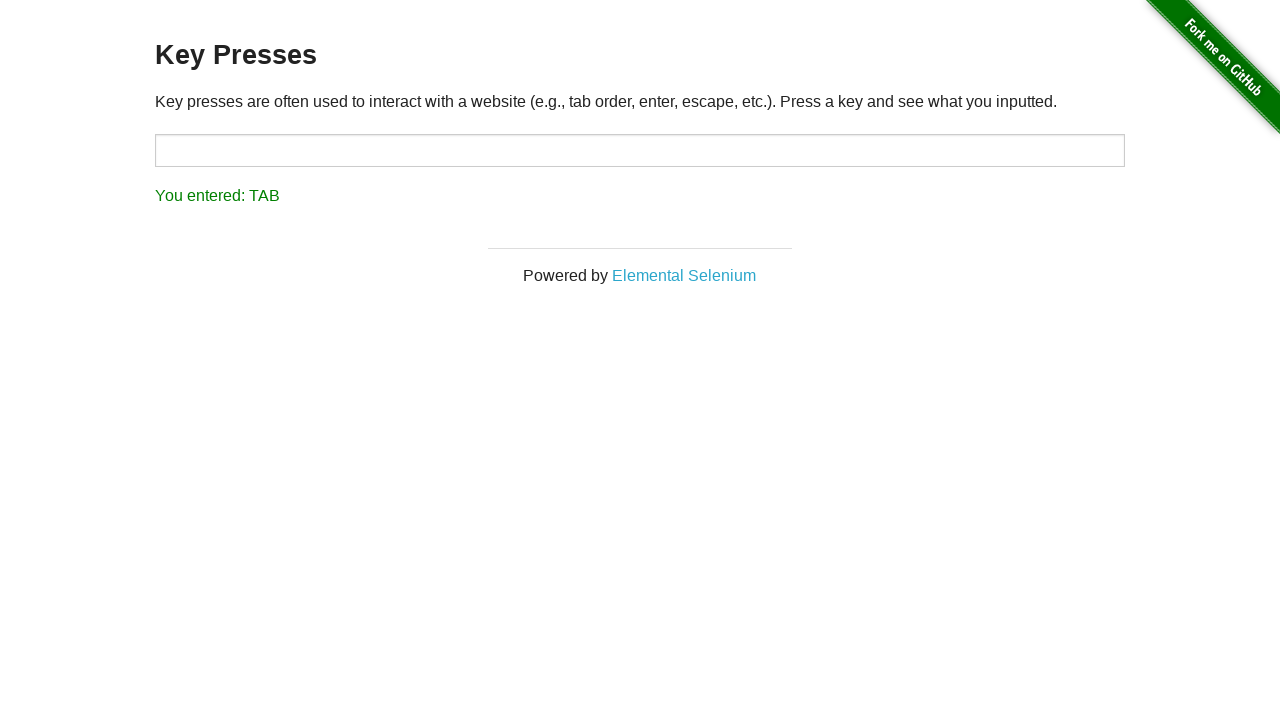